Navigates to YouTube homepage and verifies the page loads by checking the title is present

Starting URL: https://www.youtube.com

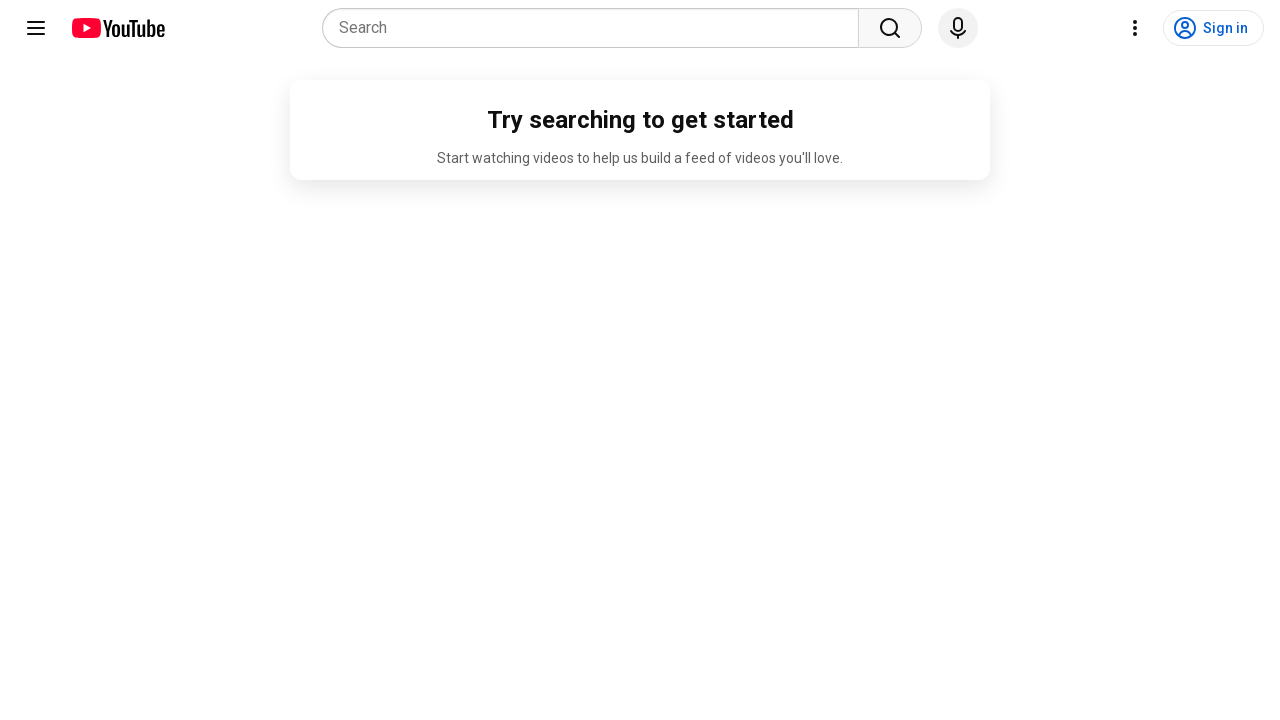

Navigated to YouTube homepage
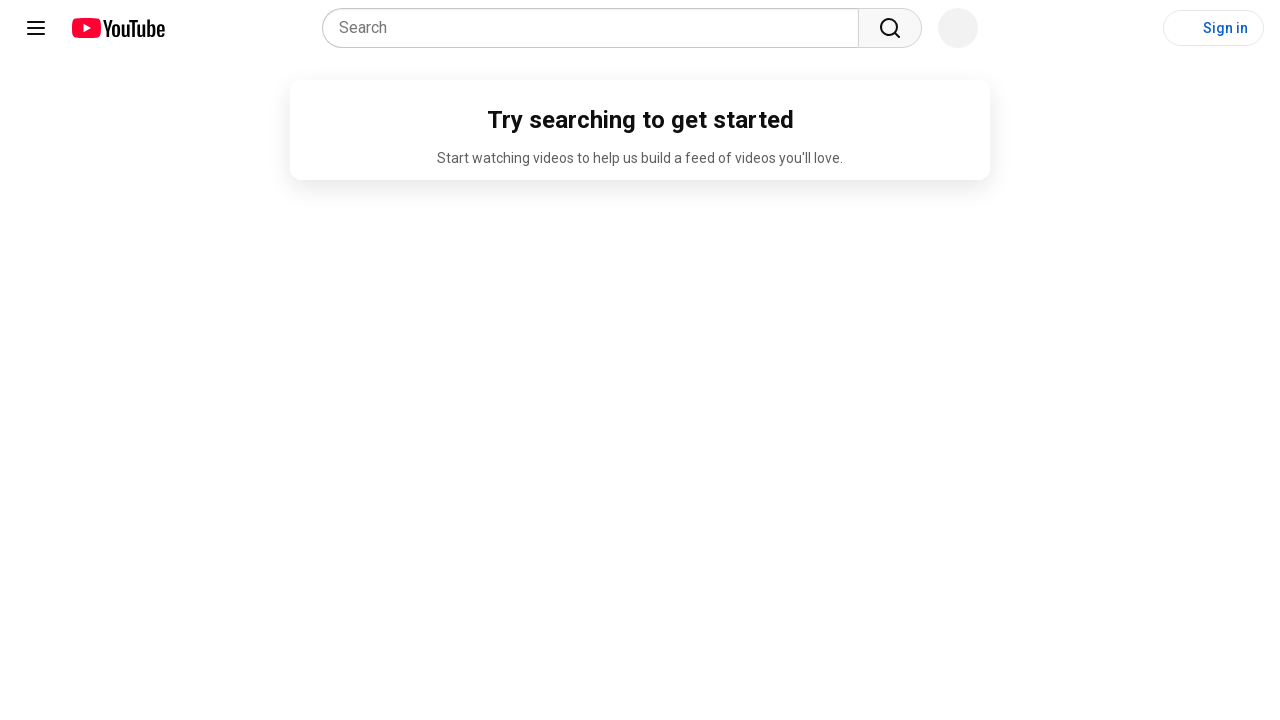

Page DOM content loaded
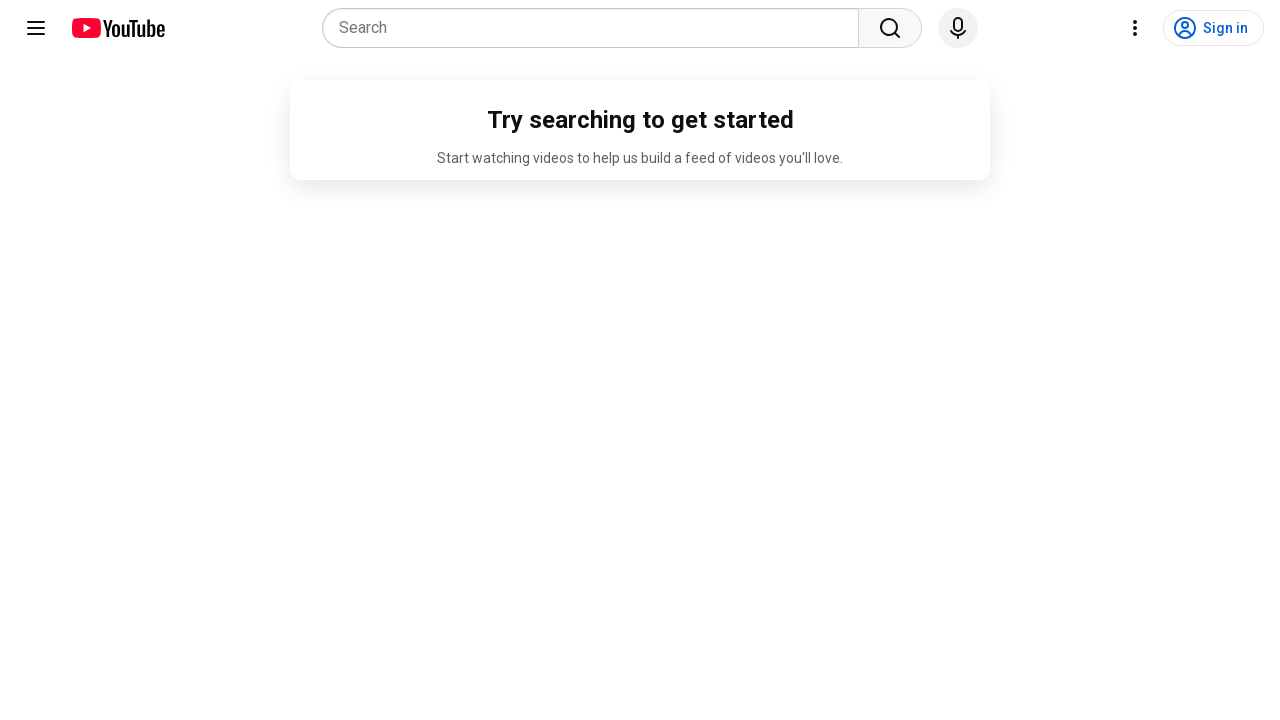

Verified page title contains 'YouTube'
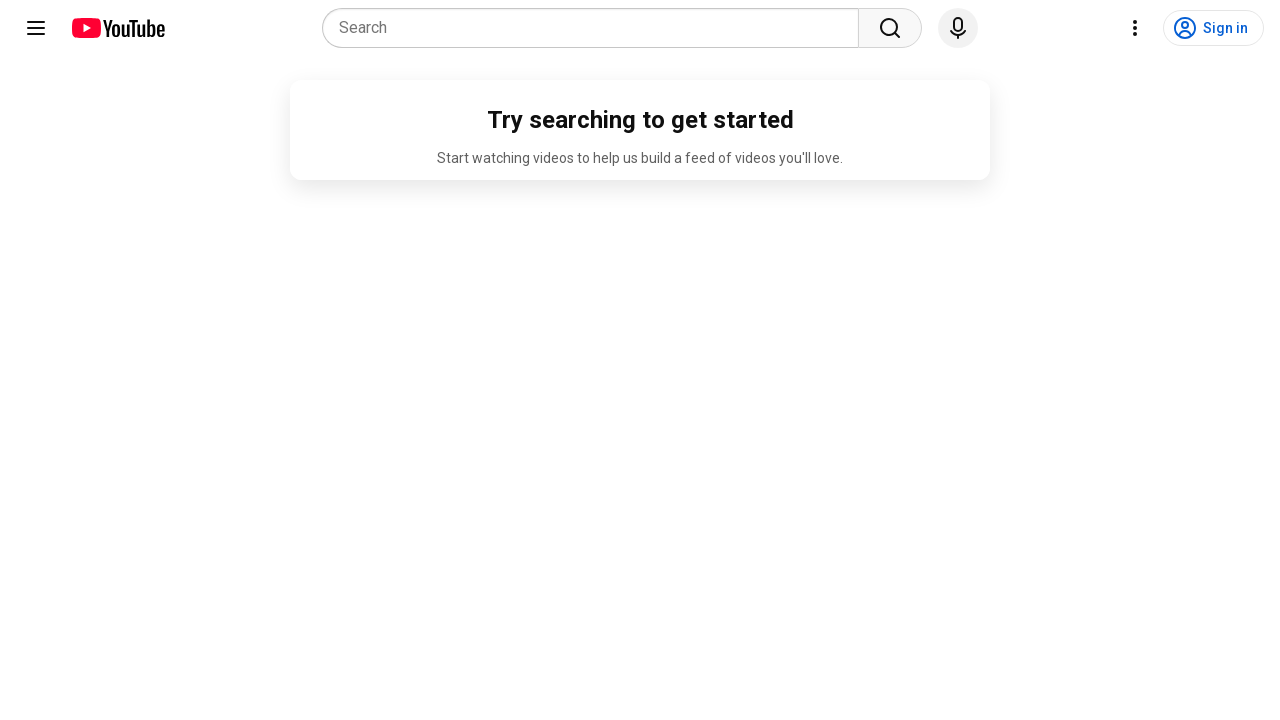

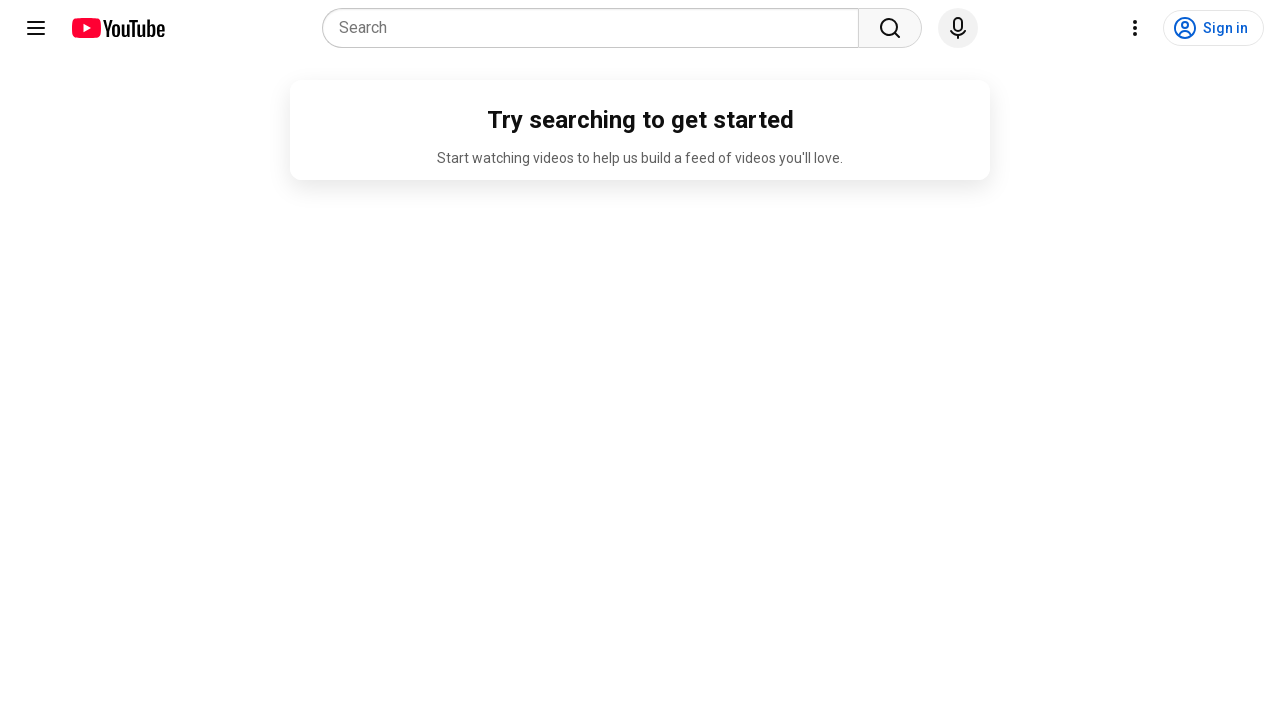